Tests clicking the Spaces tab on Hugging Face homepage and verifies navigation to the Spaces page

Starting URL: https://huggingface.co/

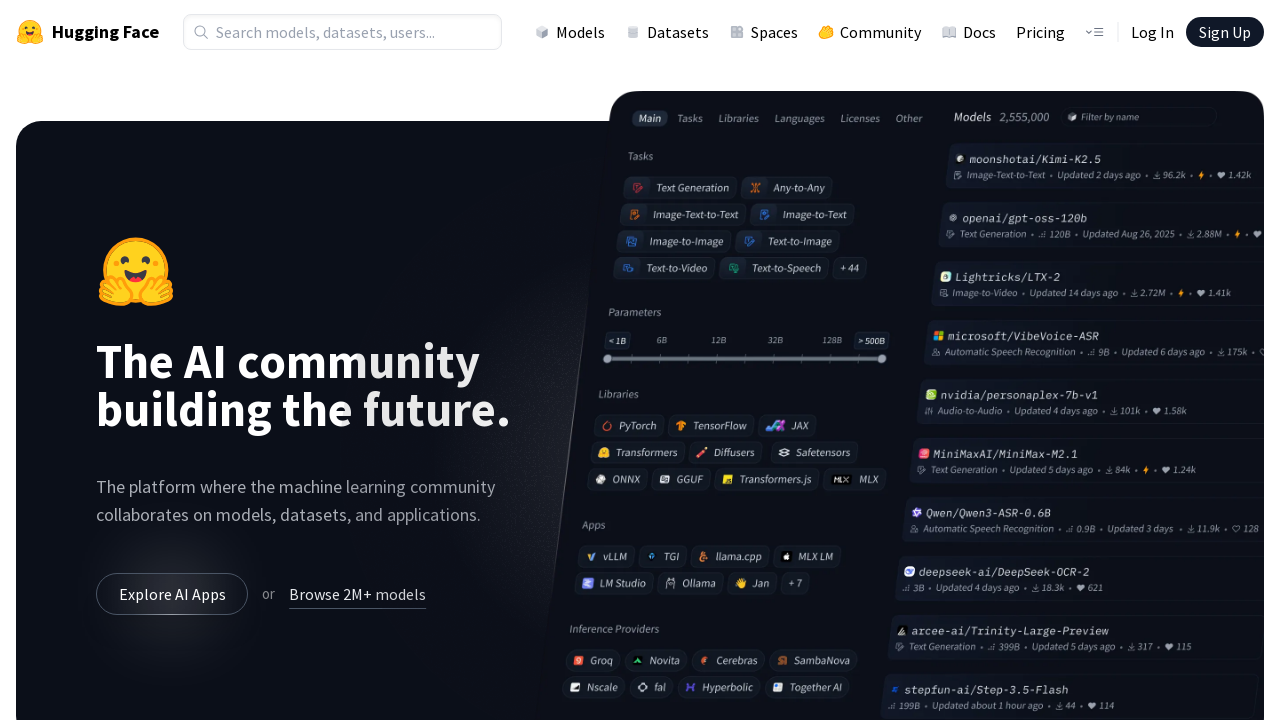

Navigated to Hugging Face homepage
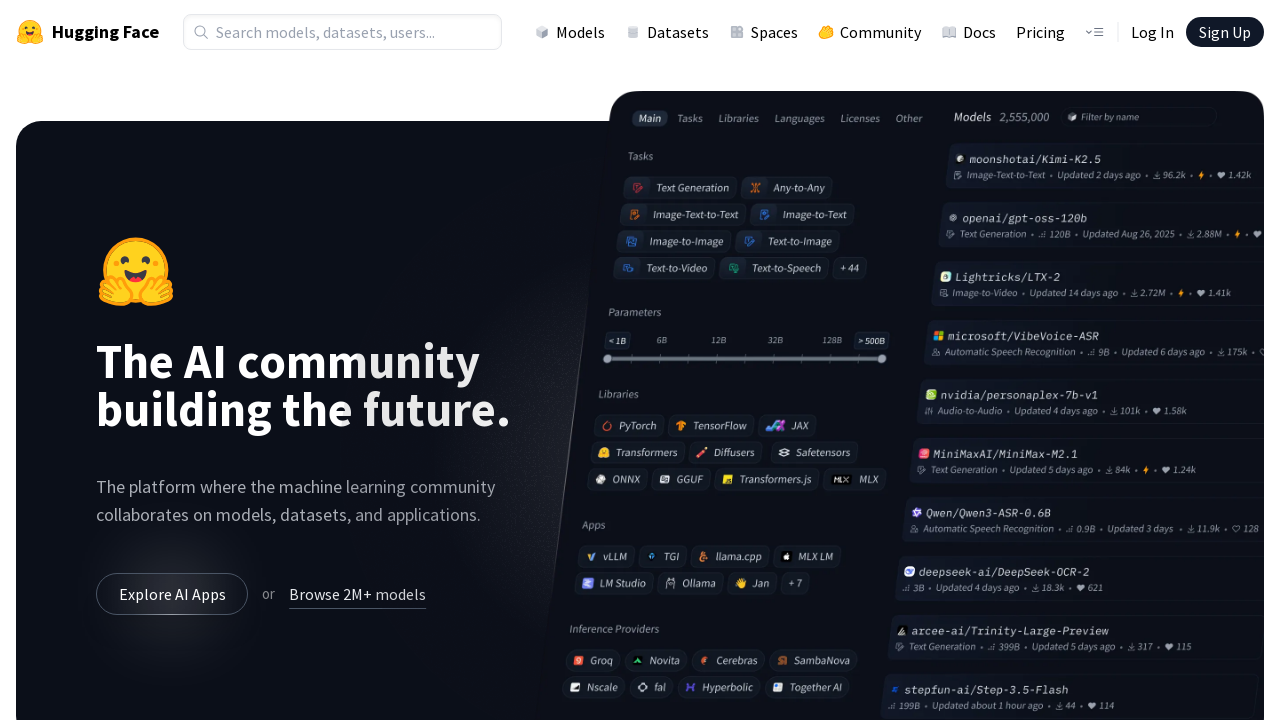

Clicked the Spaces tab in navigation at (764, 32) on a[href='/spaces']
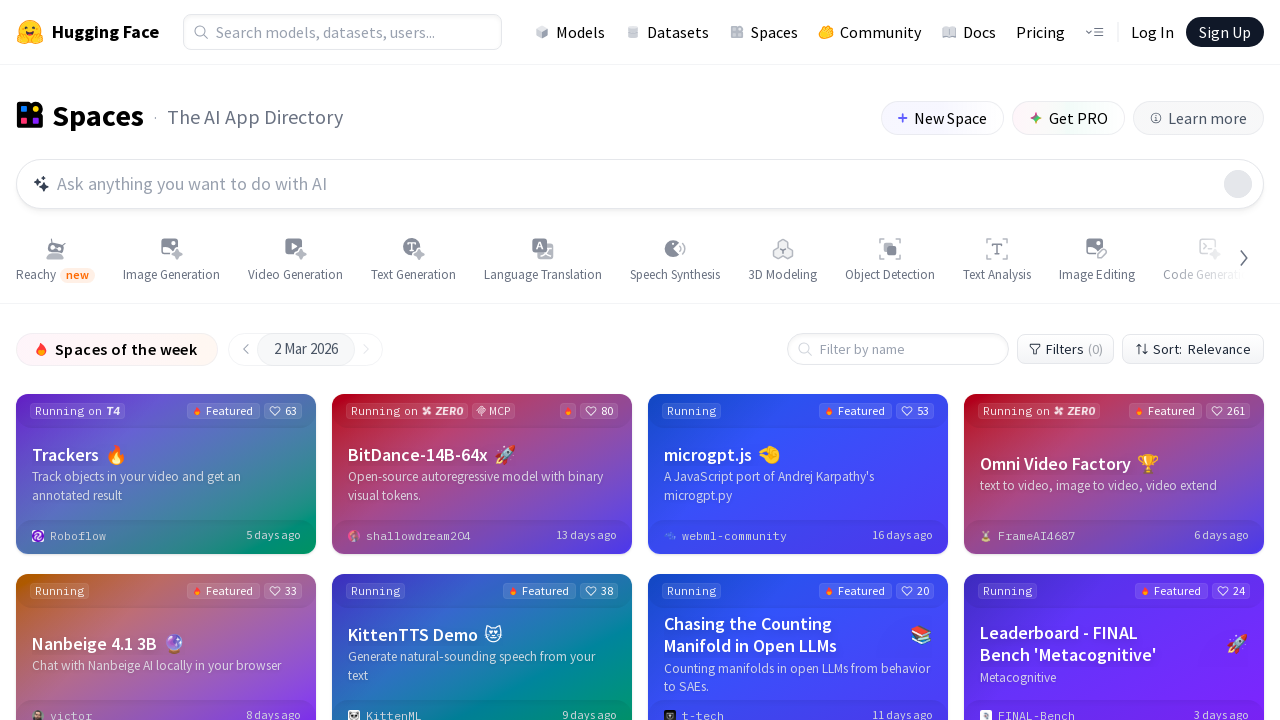

Spaces page fully loaded
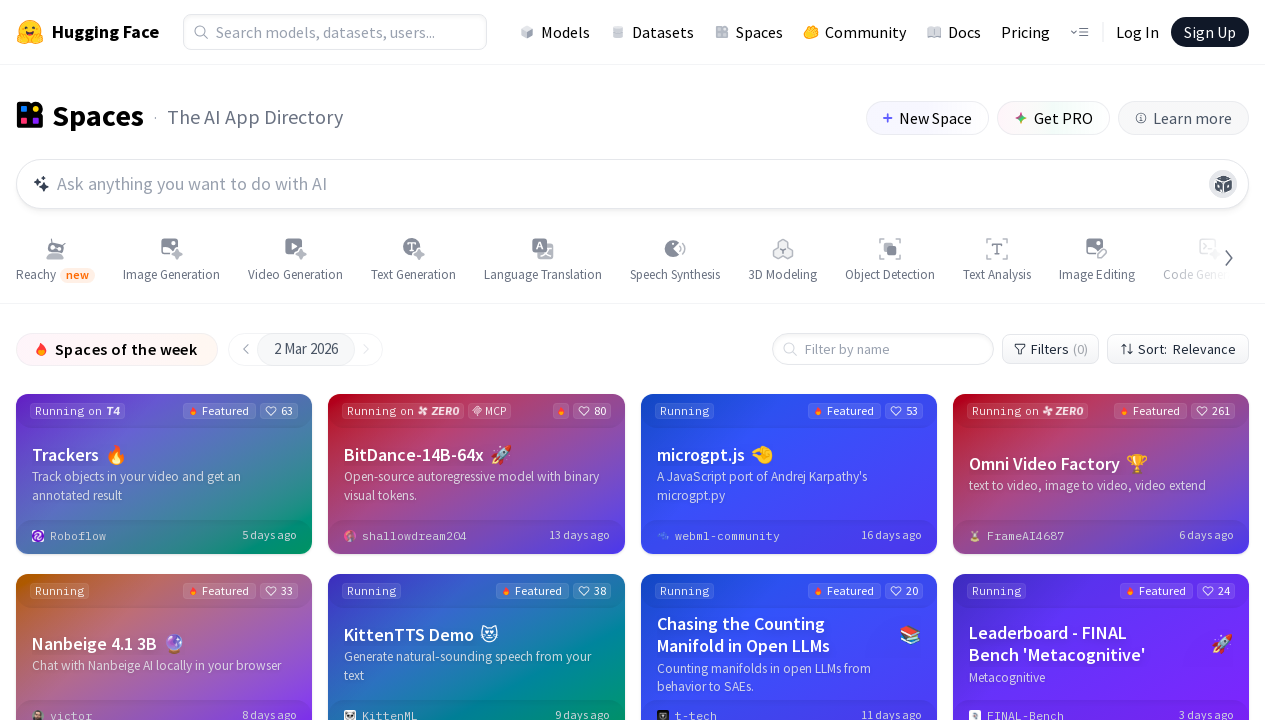

Verified navigation to Spaces page
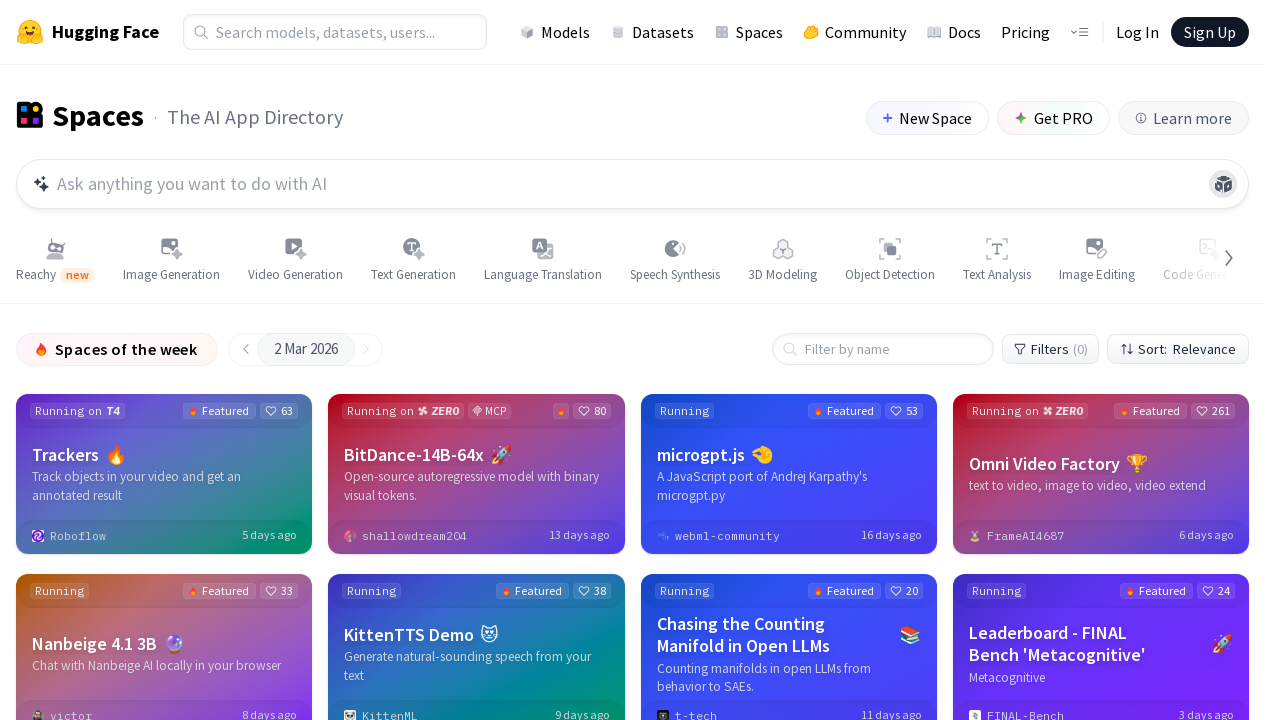

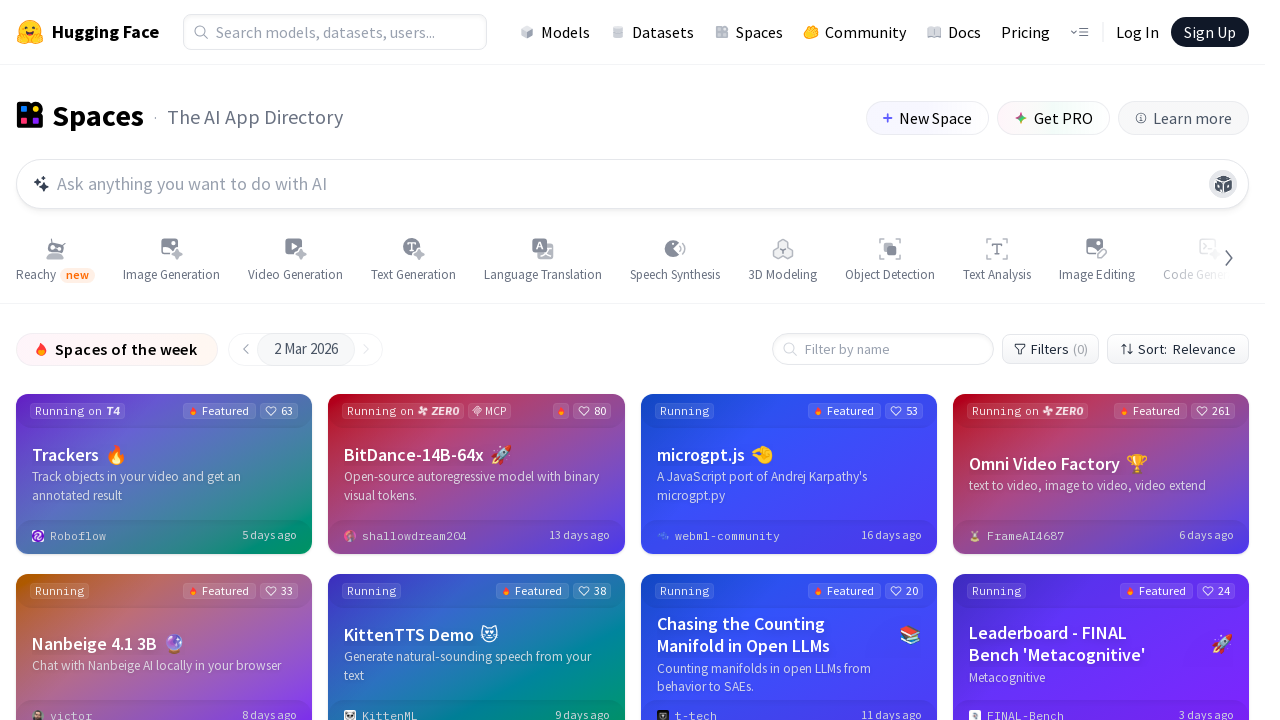